Tests different button click interactions including double-click and right-click functionality on a demo page

Starting URL: https://demoqa.com/buttons

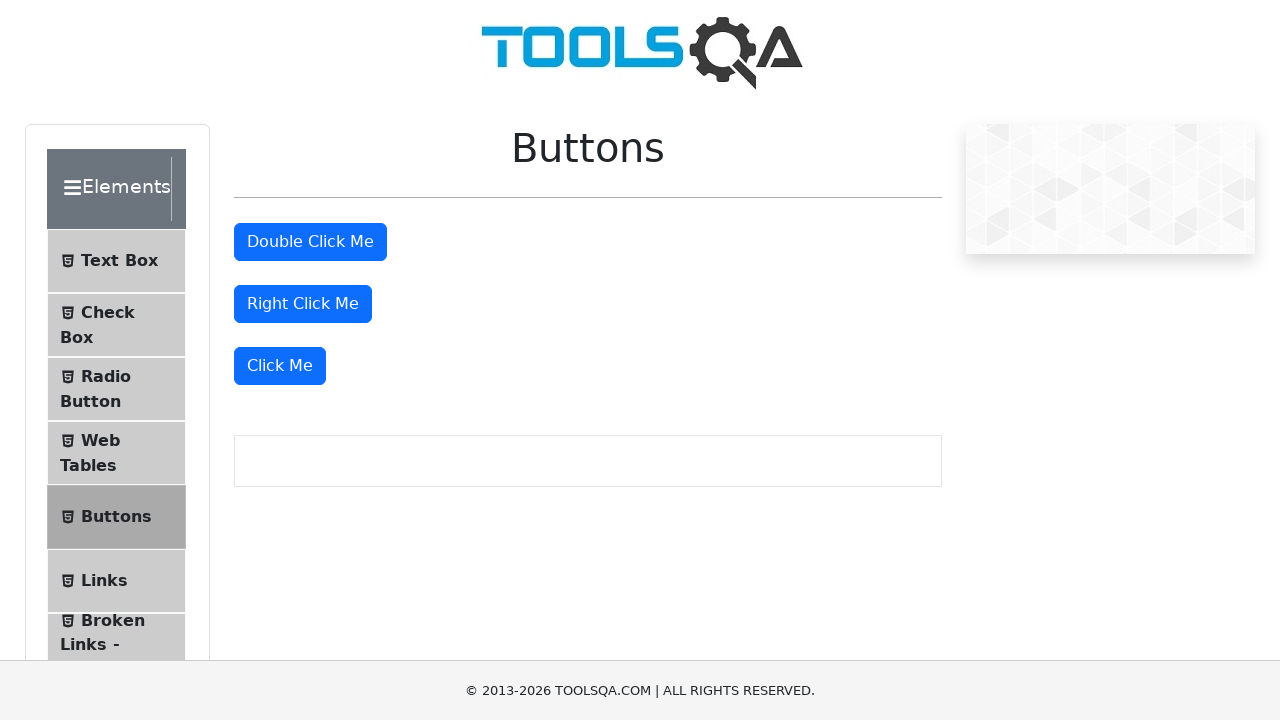

Double-clicked the double-click button at (310, 242) on #doubleClickBtn
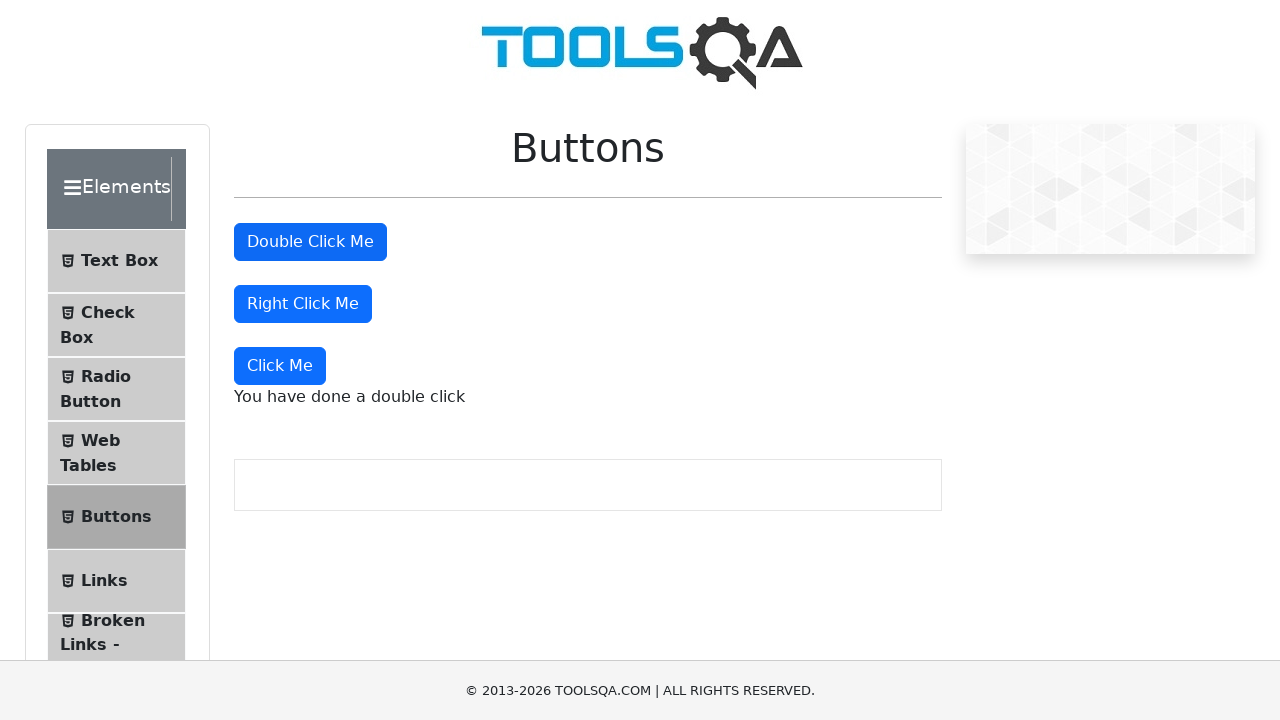

Double-click message appeared
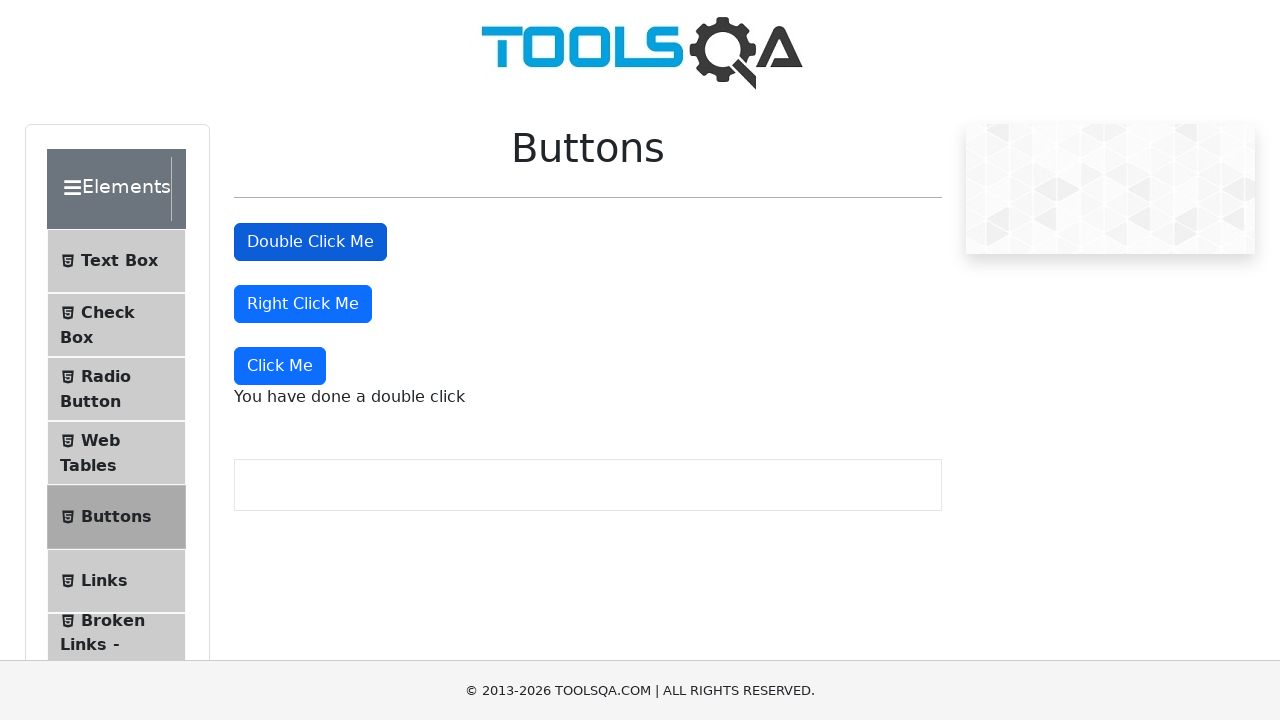

Right-clicked the right-click button at (303, 304) on #rightClickBtn
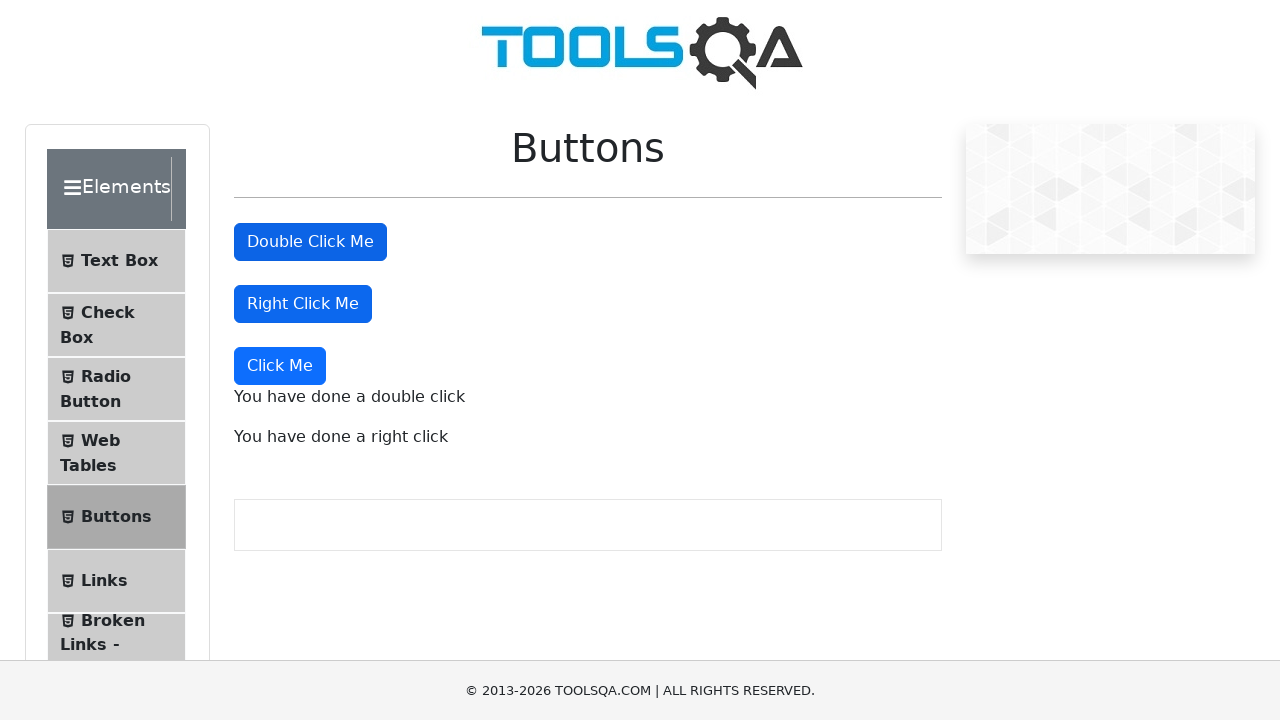

Right-click message appeared
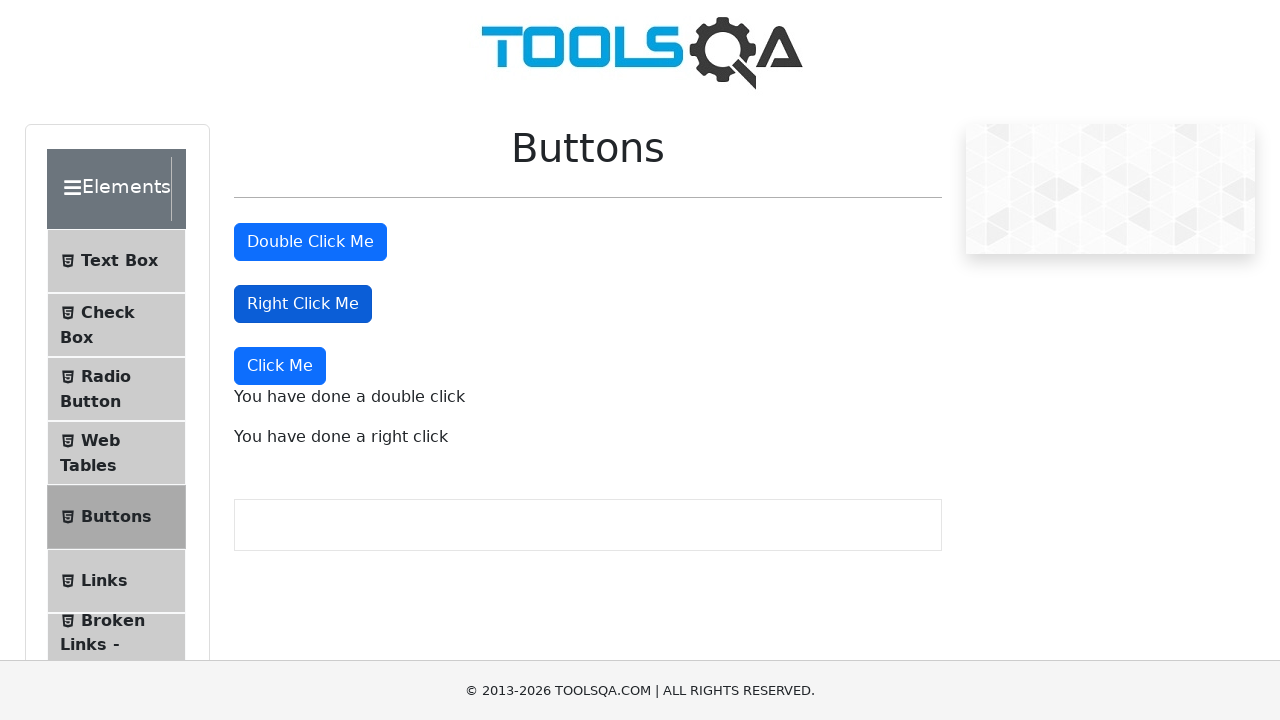

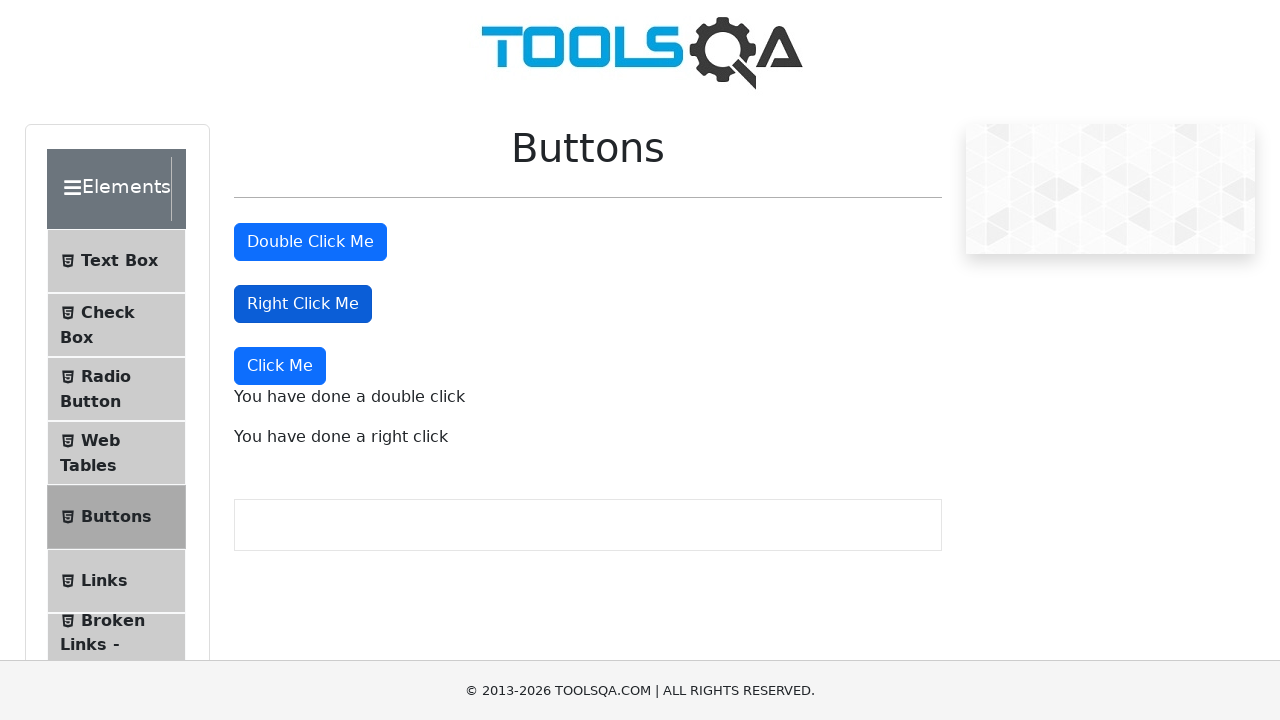